Tests checkbox functionality by locating two checkboxes and clicking them if they are not already selected, ensuring both checkboxes end up in a checked state.

Starting URL: https://the-internet.herokuapp.com/checkboxes

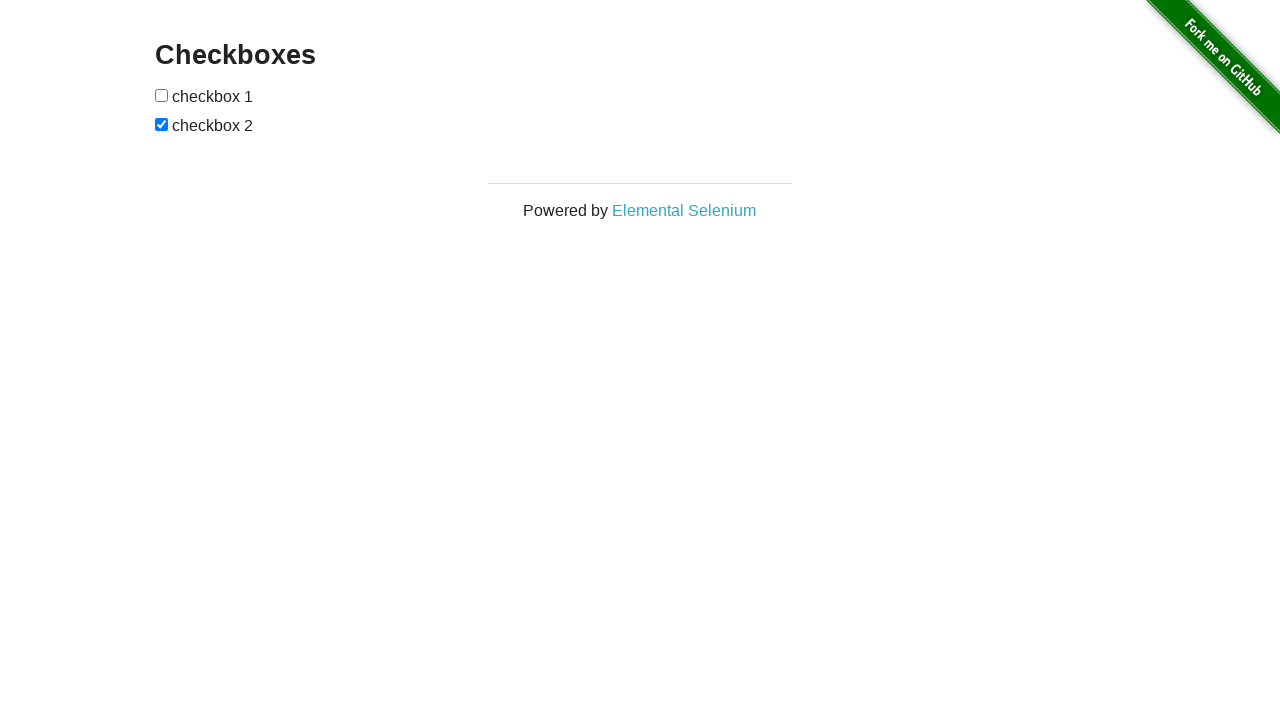

Located the first checkbox element
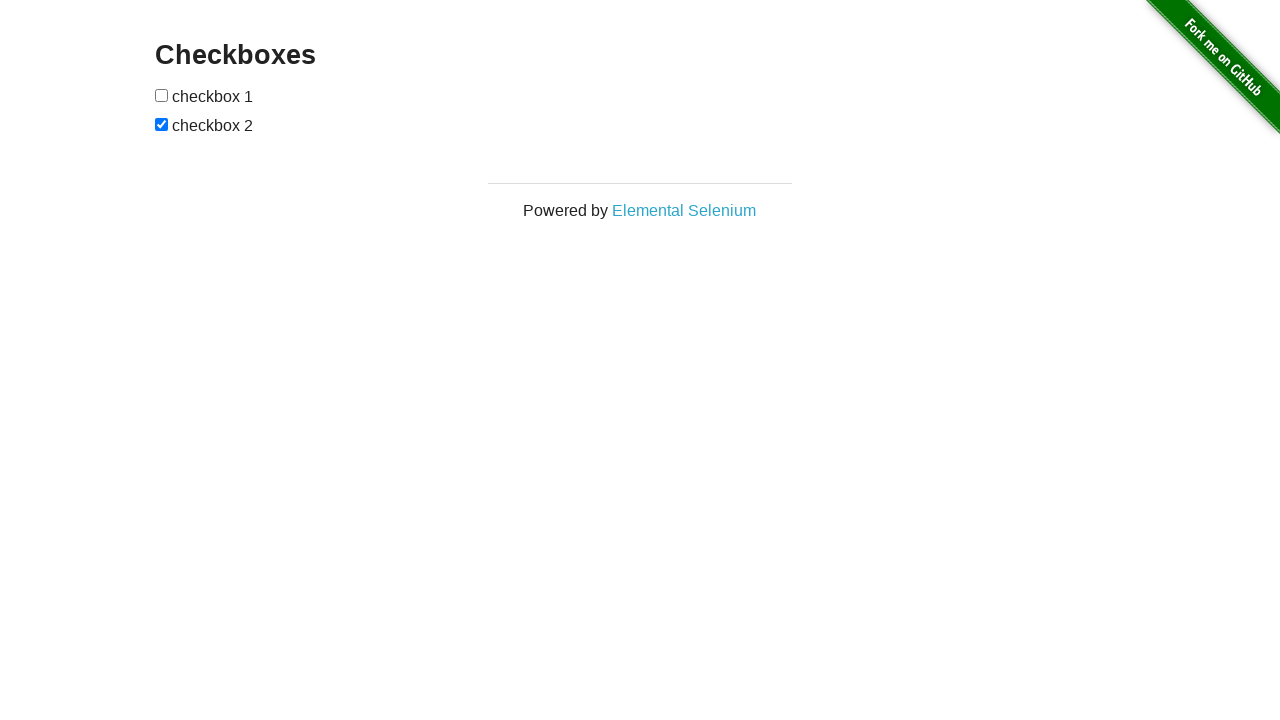

Located the second checkbox element
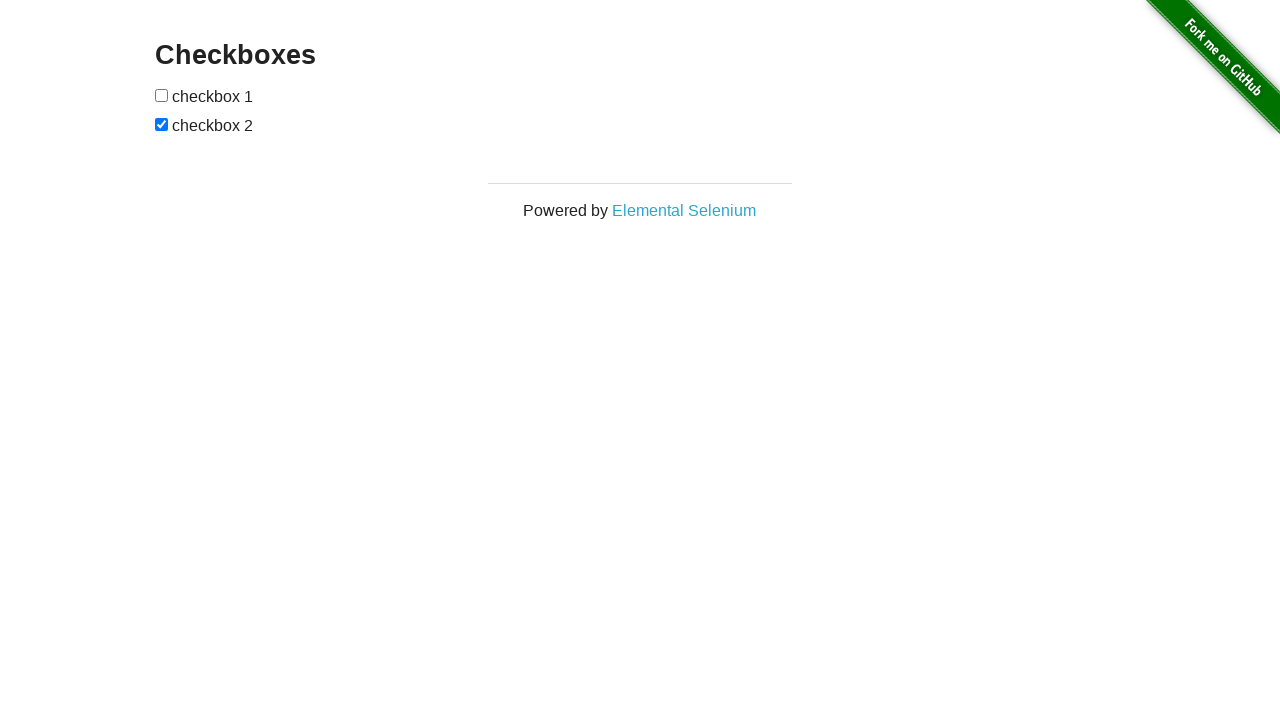

Checked if first checkbox is selected
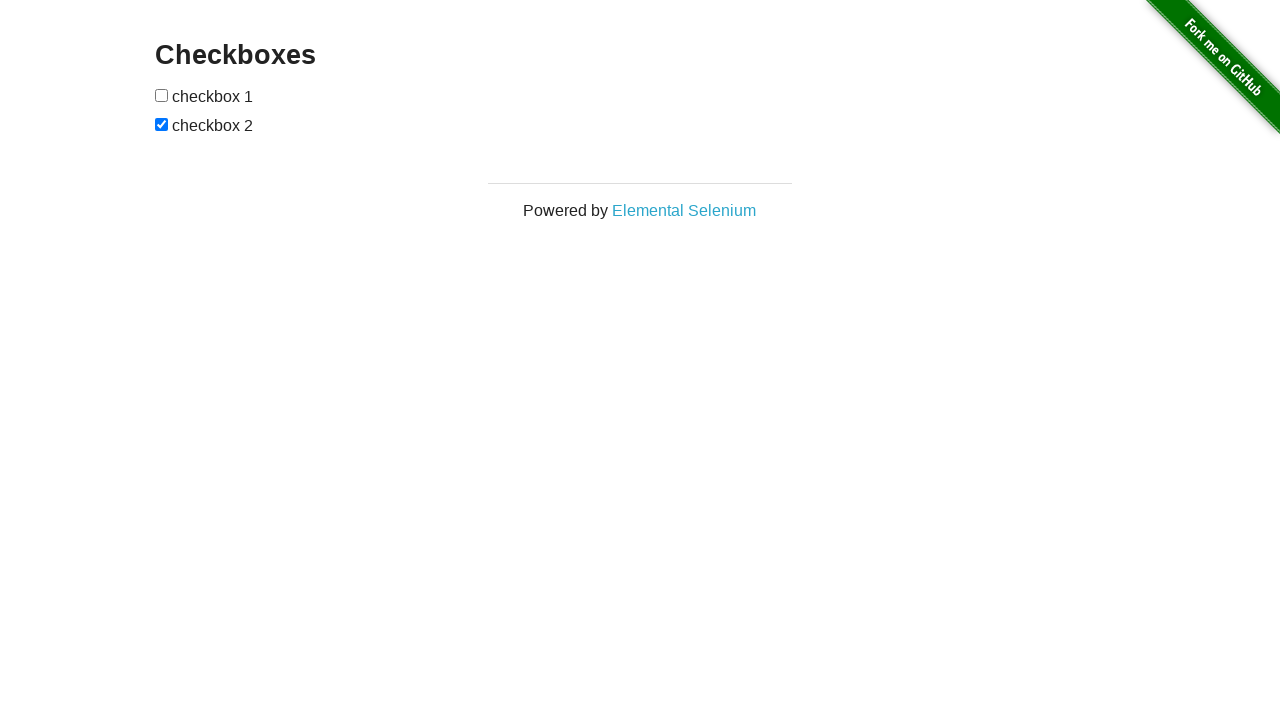

Clicked the first checkbox to select it at (162, 95) on (//input[@type='checkbox'])[1]
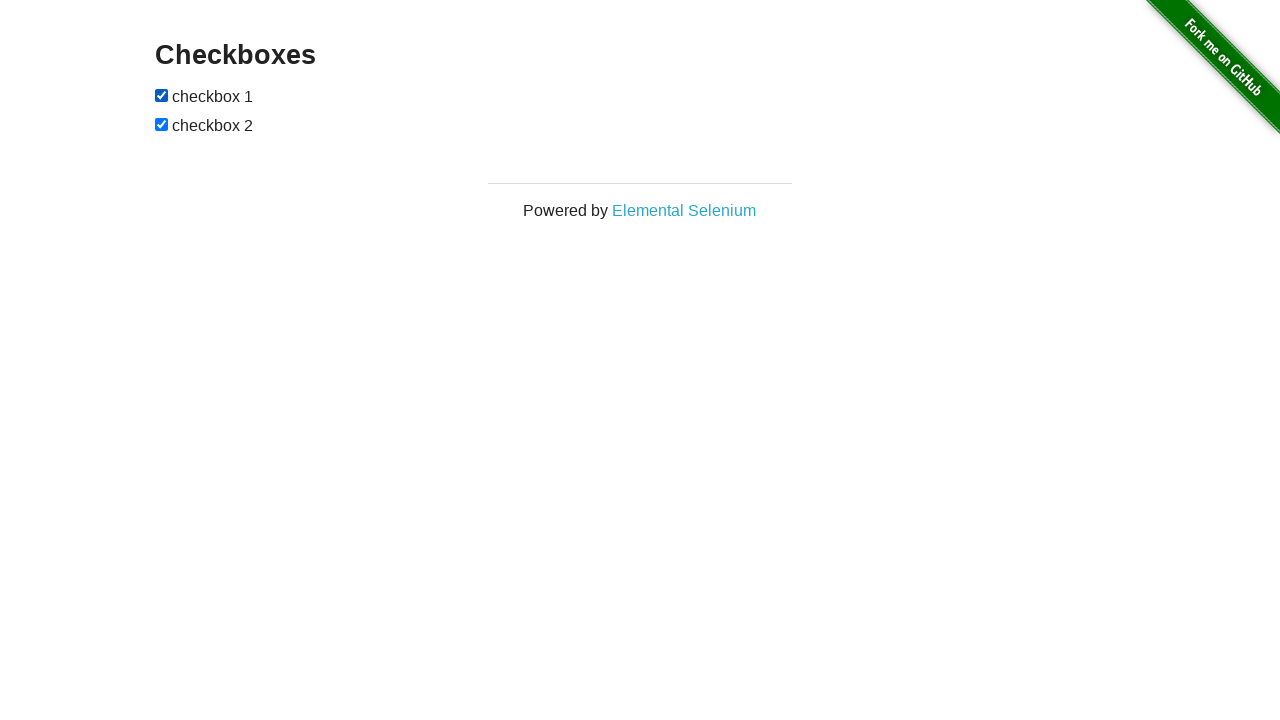

Second checkbox is already selected
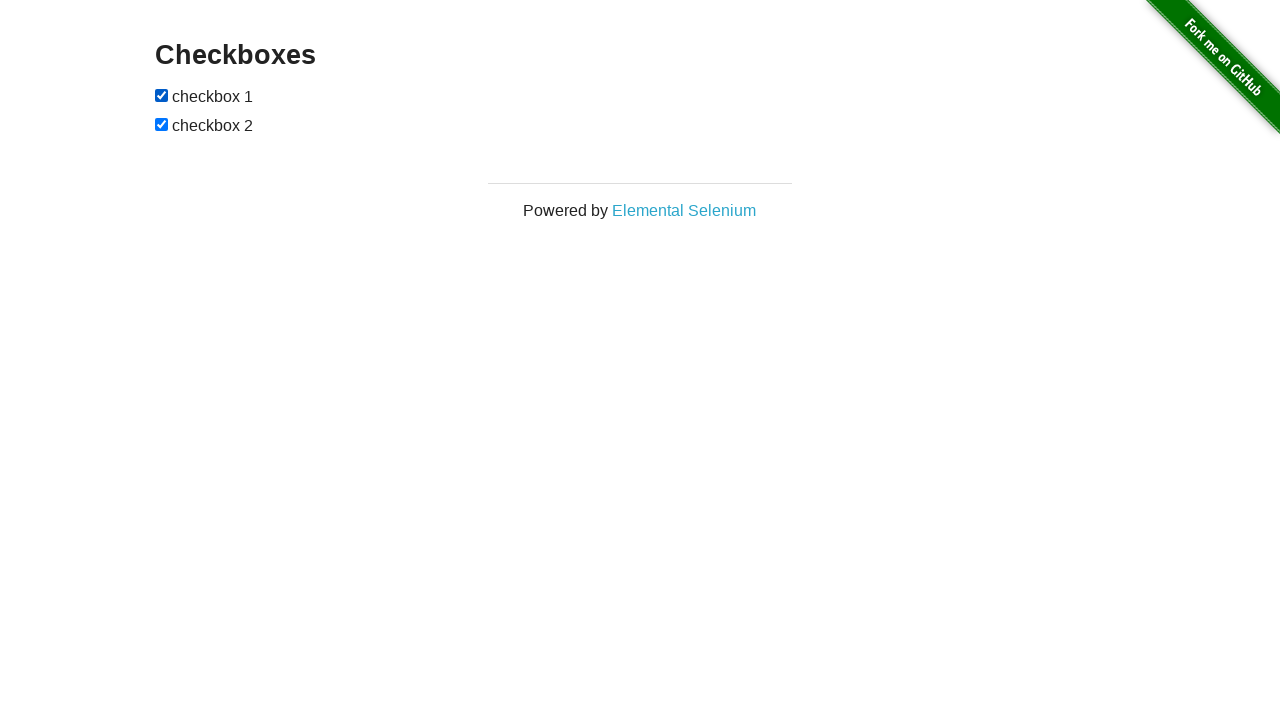

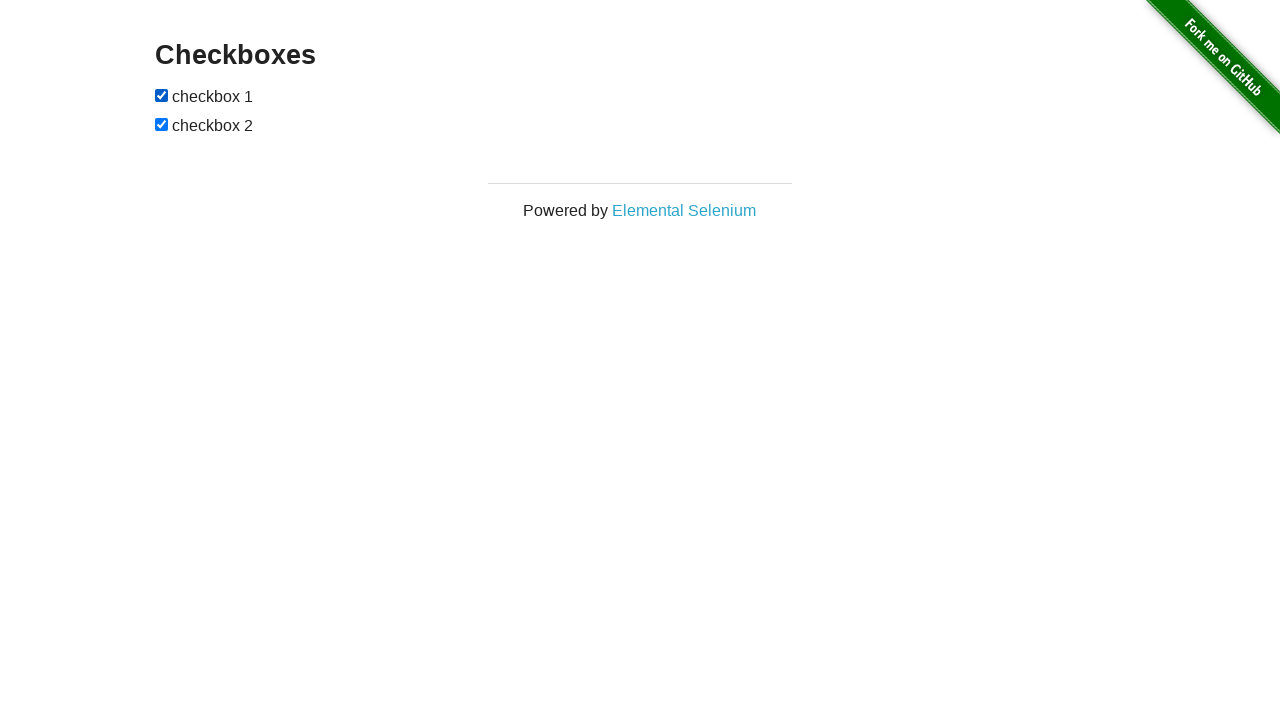